Tests basic browser navigation functionality by navigating to a page, then using back, forward, and refresh browser controls.

Starting URL: https://telranedu.web.app/home

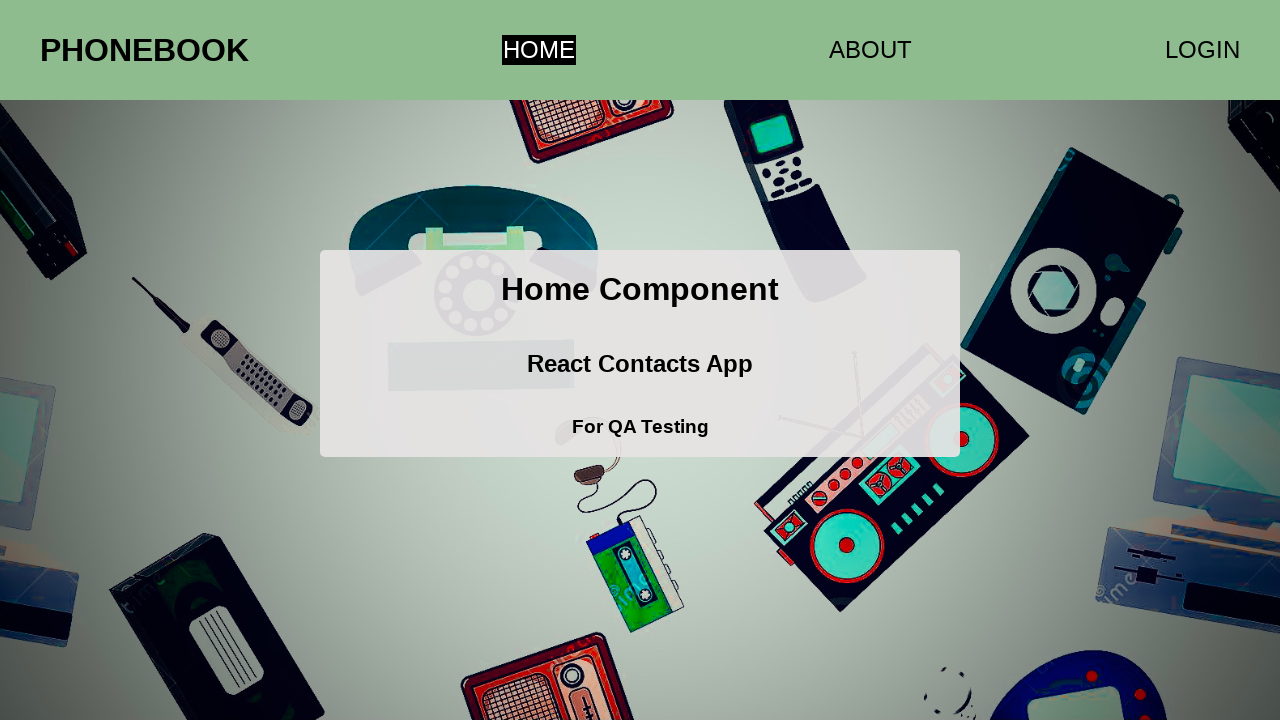

Navigated back using browser history
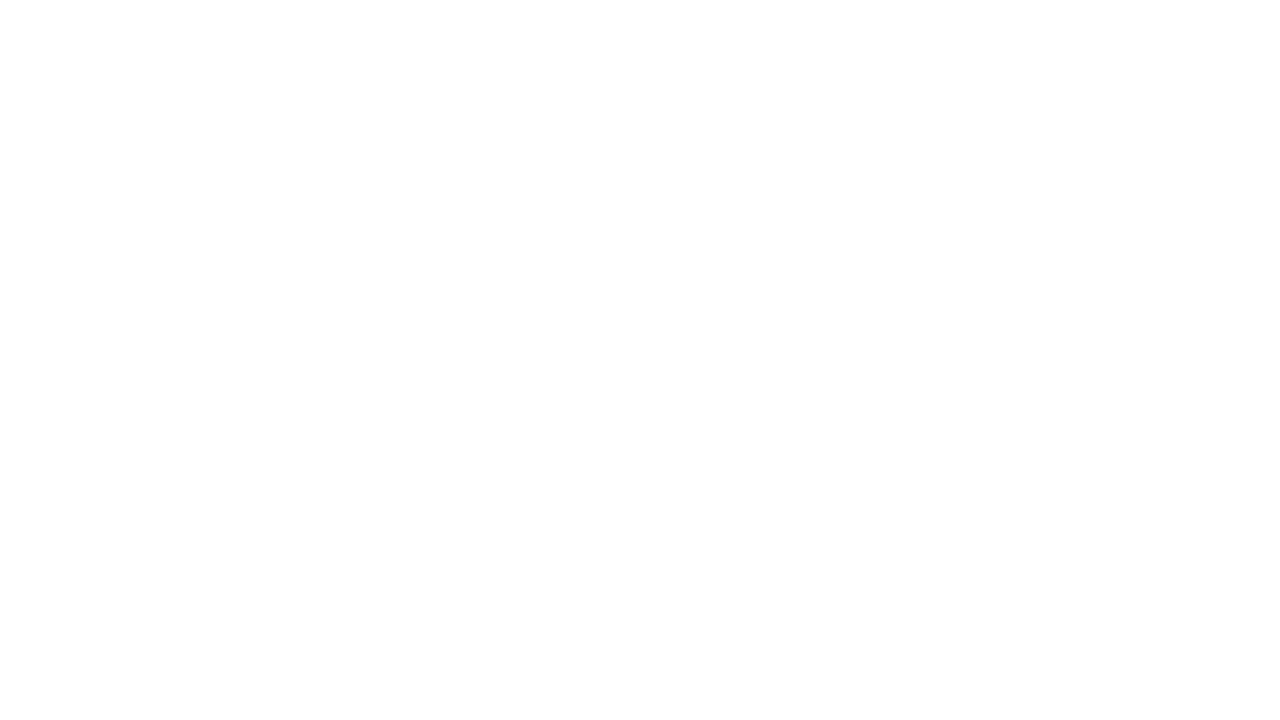

Navigated forward using browser history
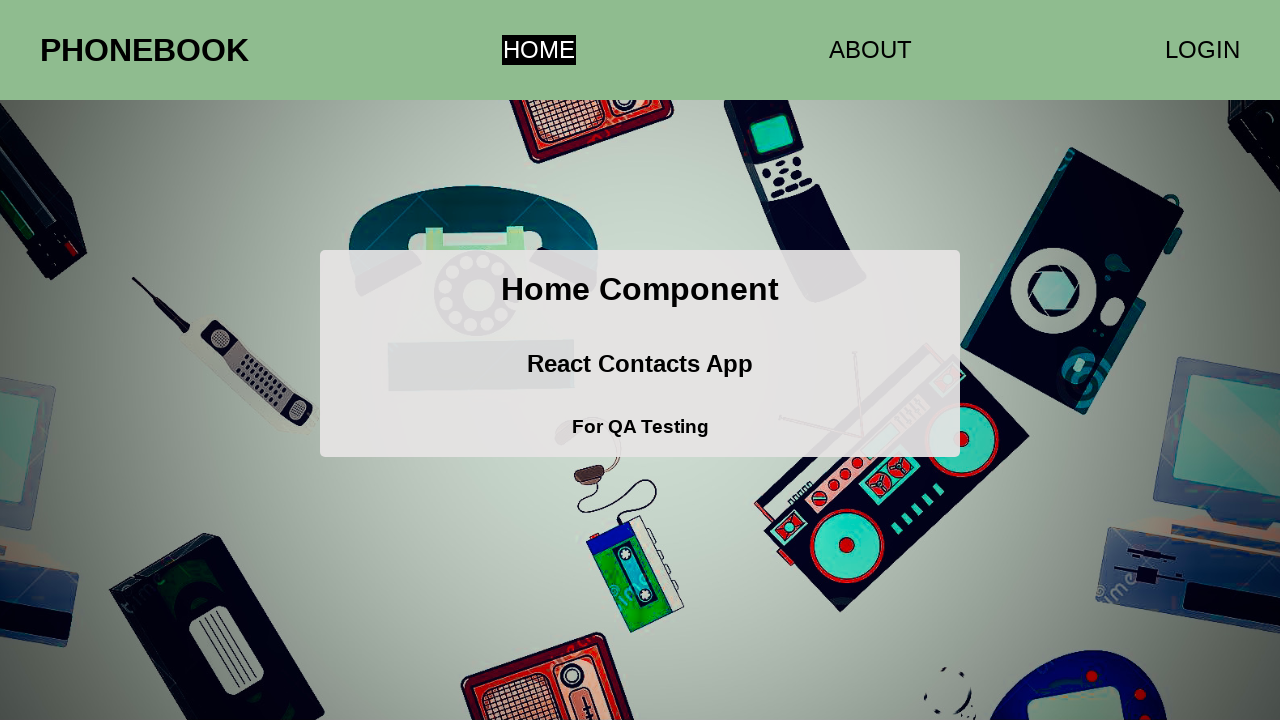

Refreshed the current page
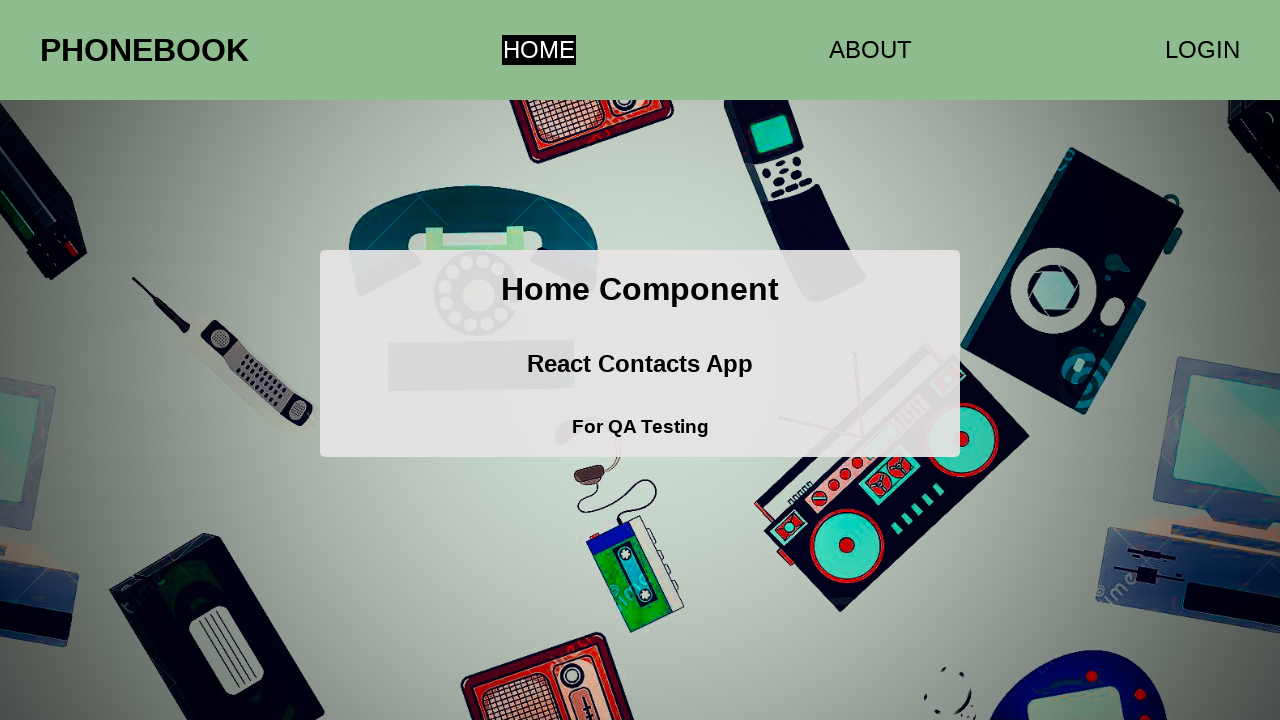

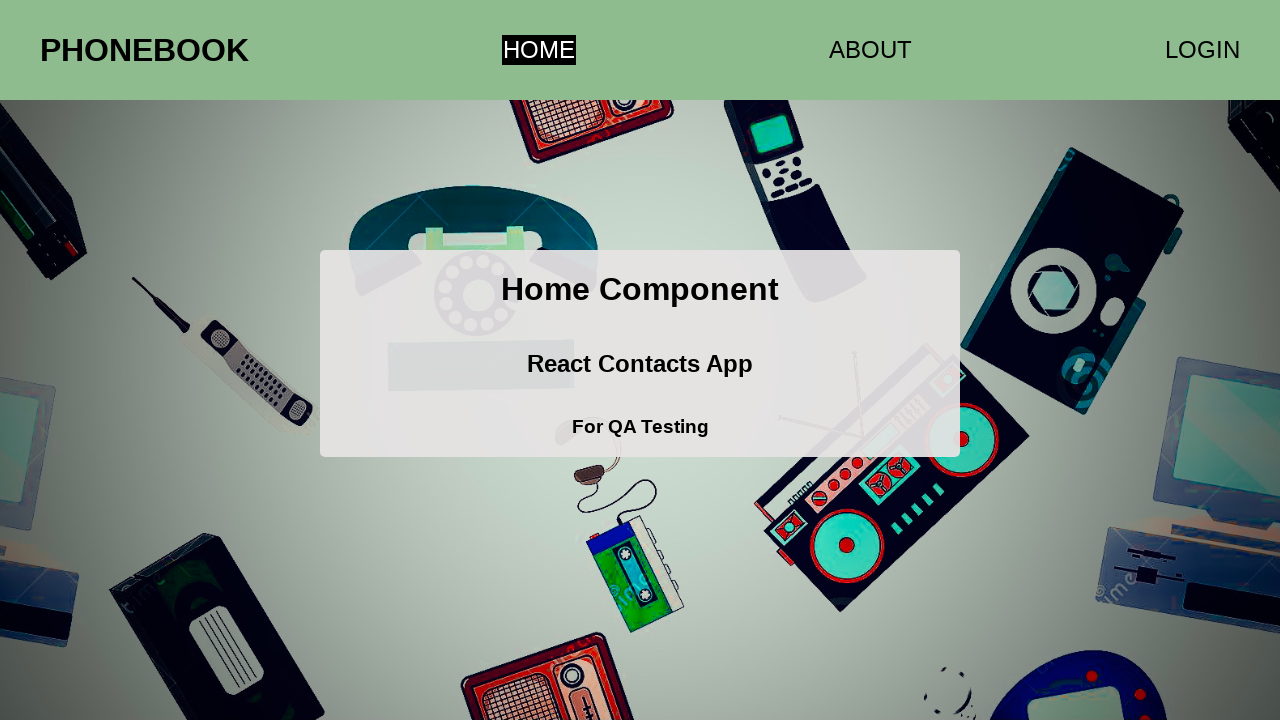